Tests form submission on a page with dynamically generated CSS classes by locating username and password fields using partial class matching and submitting the form

Starting URL: https://v1.training-support.net/selenium/dynamic-attributes

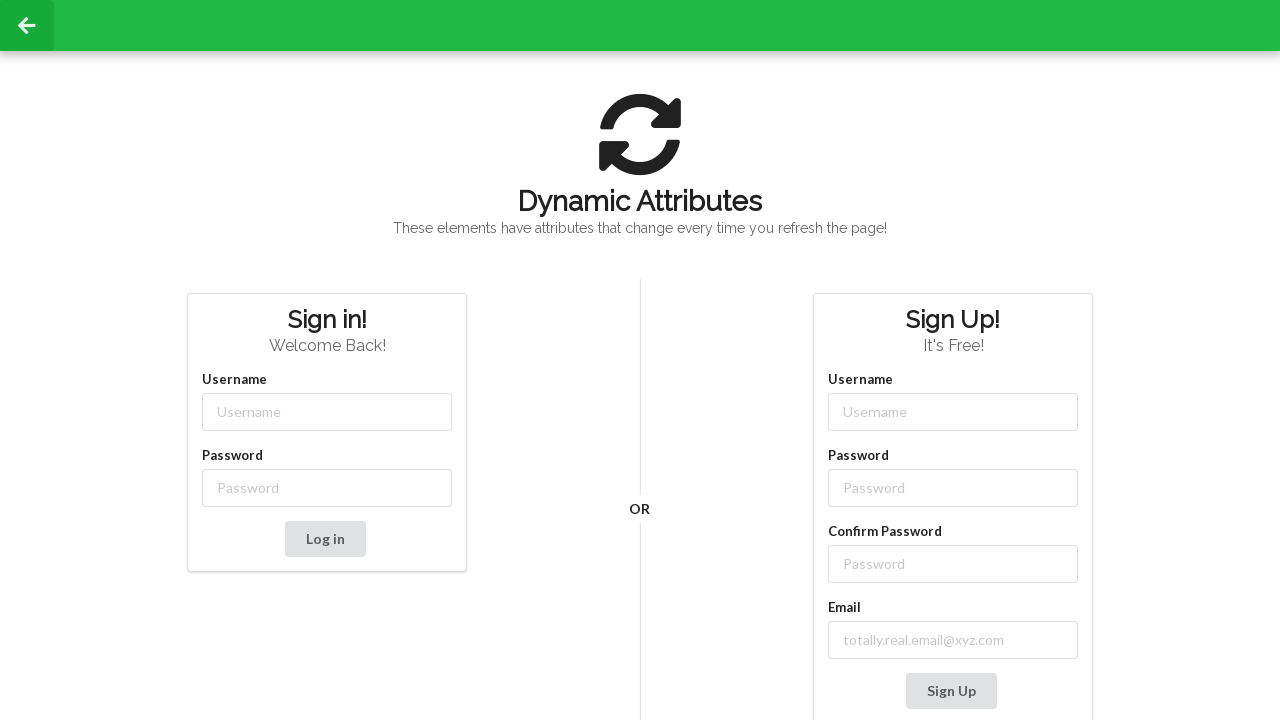

Filled username field with 'admin' using partial class matching on //input[starts-with(@class,'username-')]
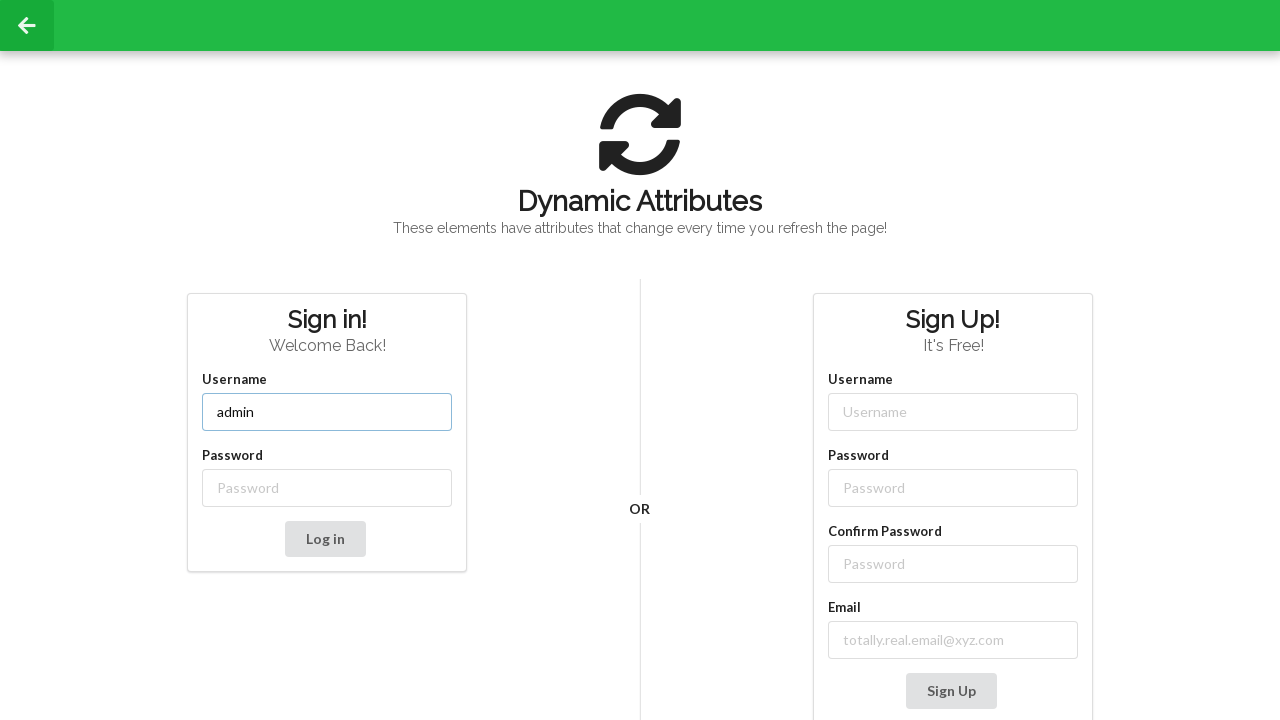

Filled password field with 'password' using partial class matching on //input[starts-with(@class,'password-')]
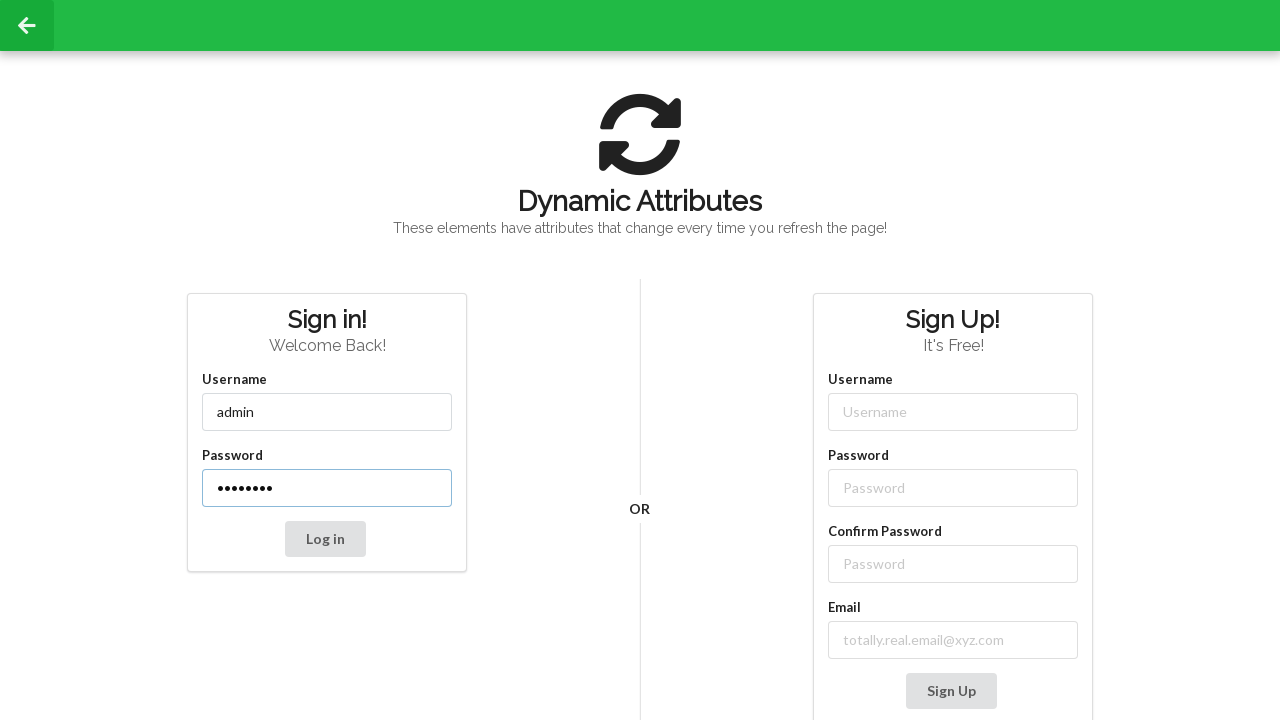

Clicked the submit button to submit the form at (325, 539) on button.ui.button:nth-child(4)
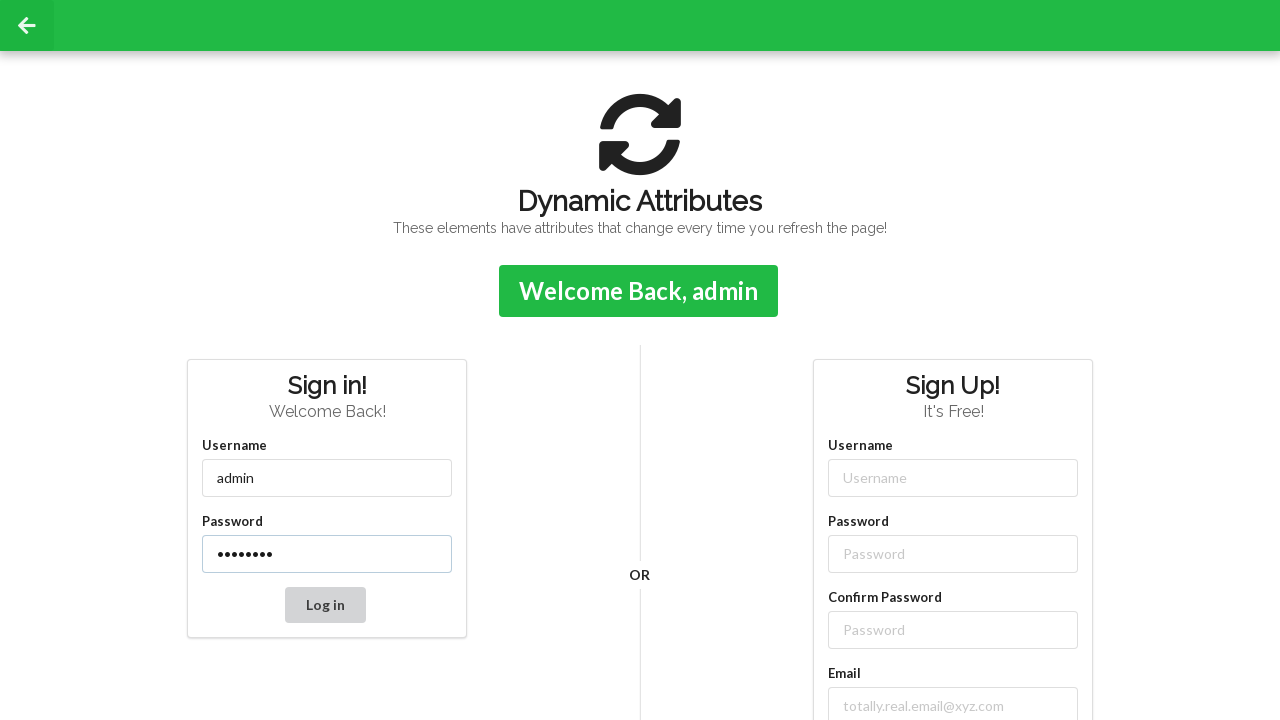

Confirmation message appeared after form submission
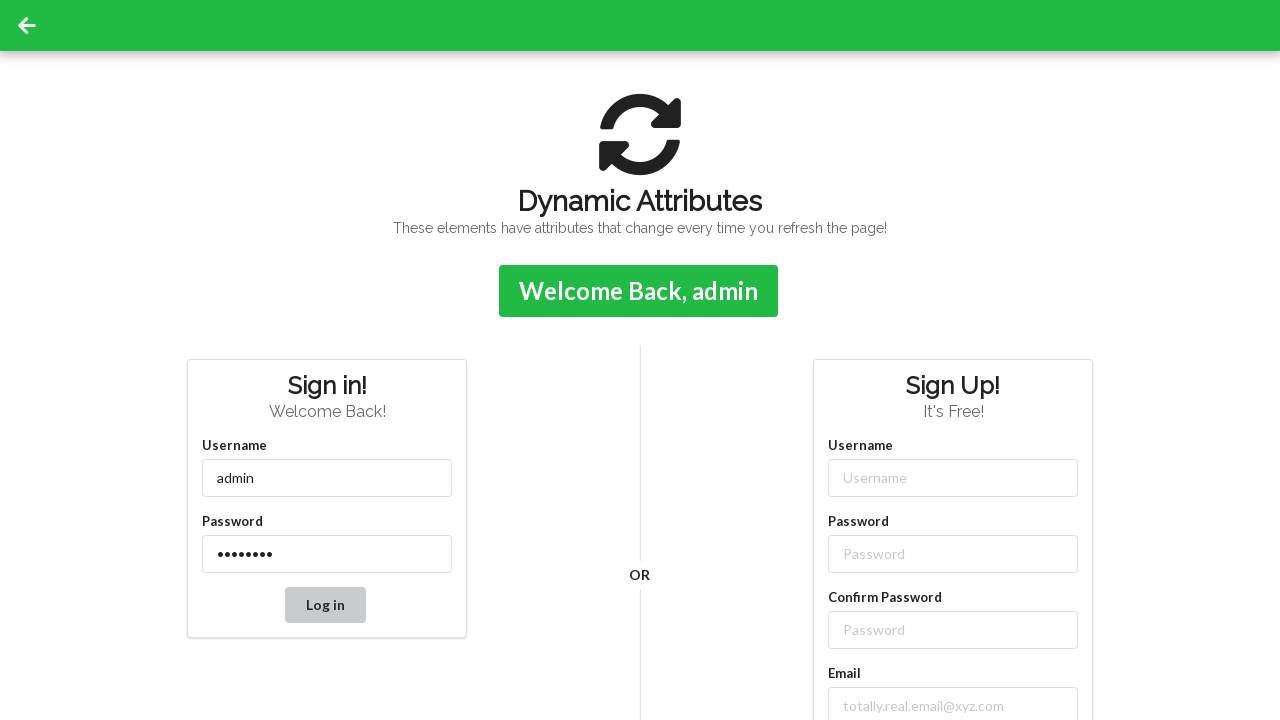

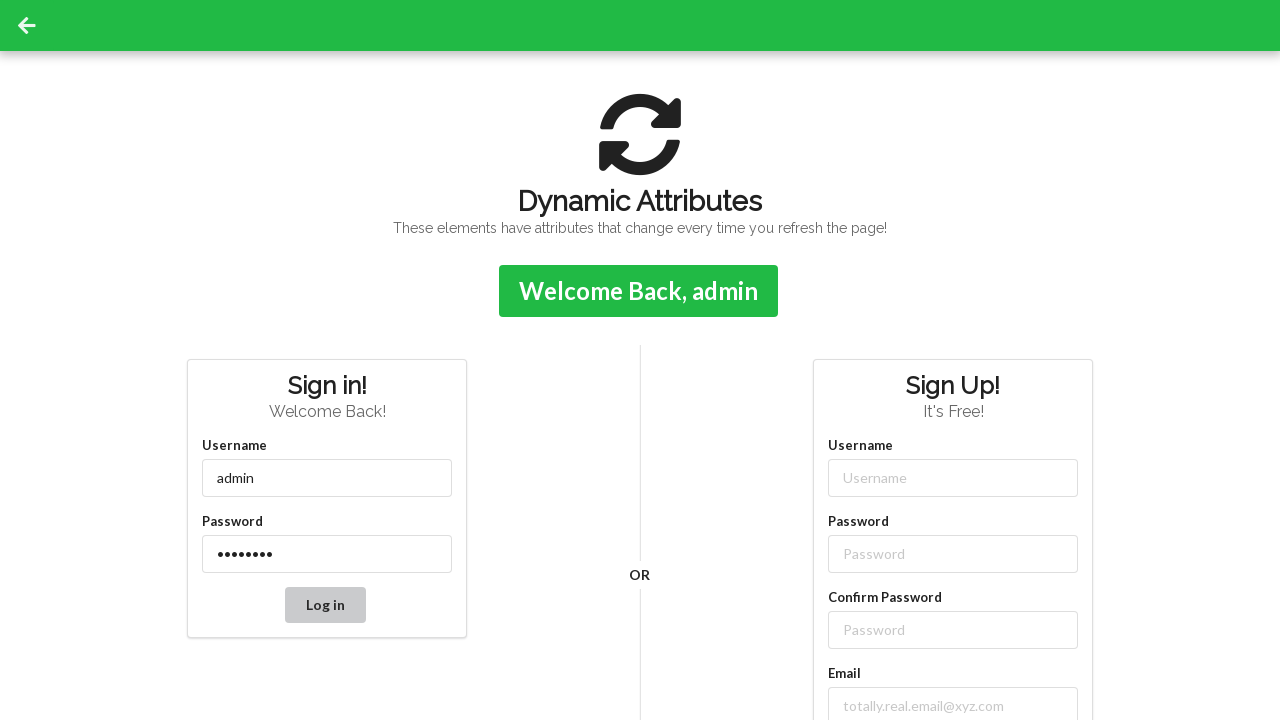